Tests file download functionality by navigating to a download page and clicking on a download link to trigger a file download

Starting URL: https://the-internet.herokuapp.com/download

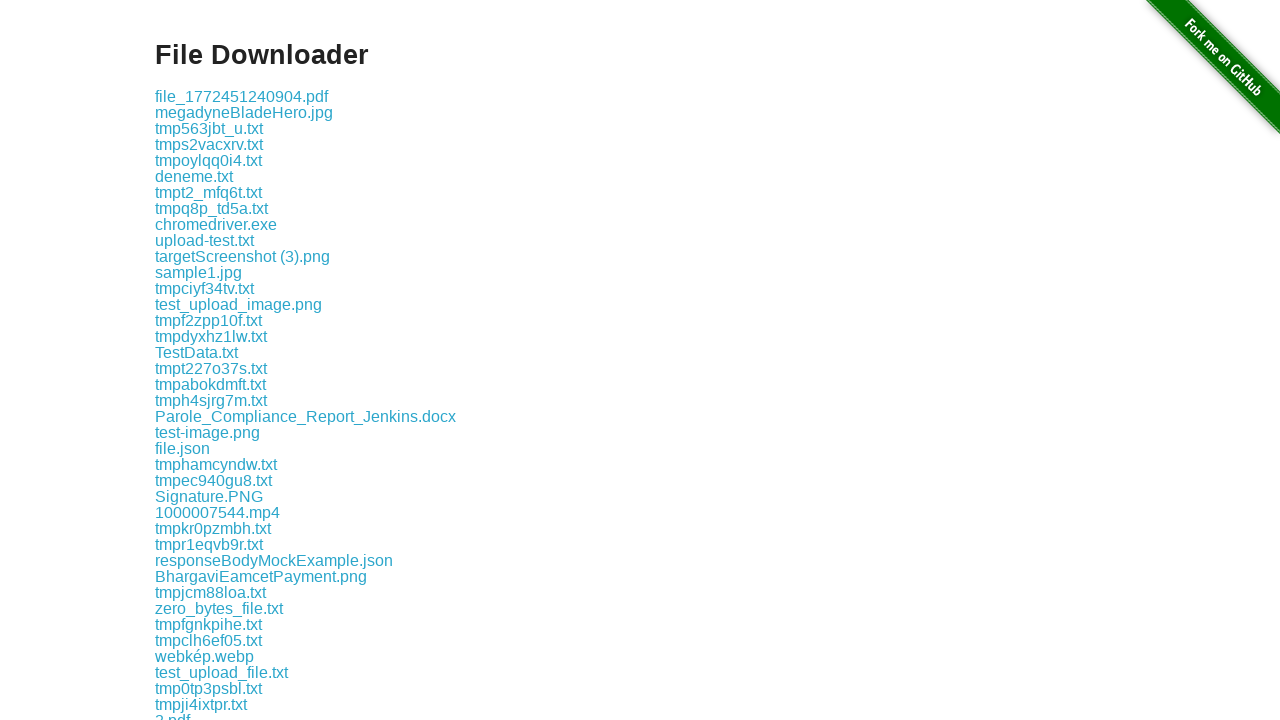

Clicked the download link at (242, 96) on .example a
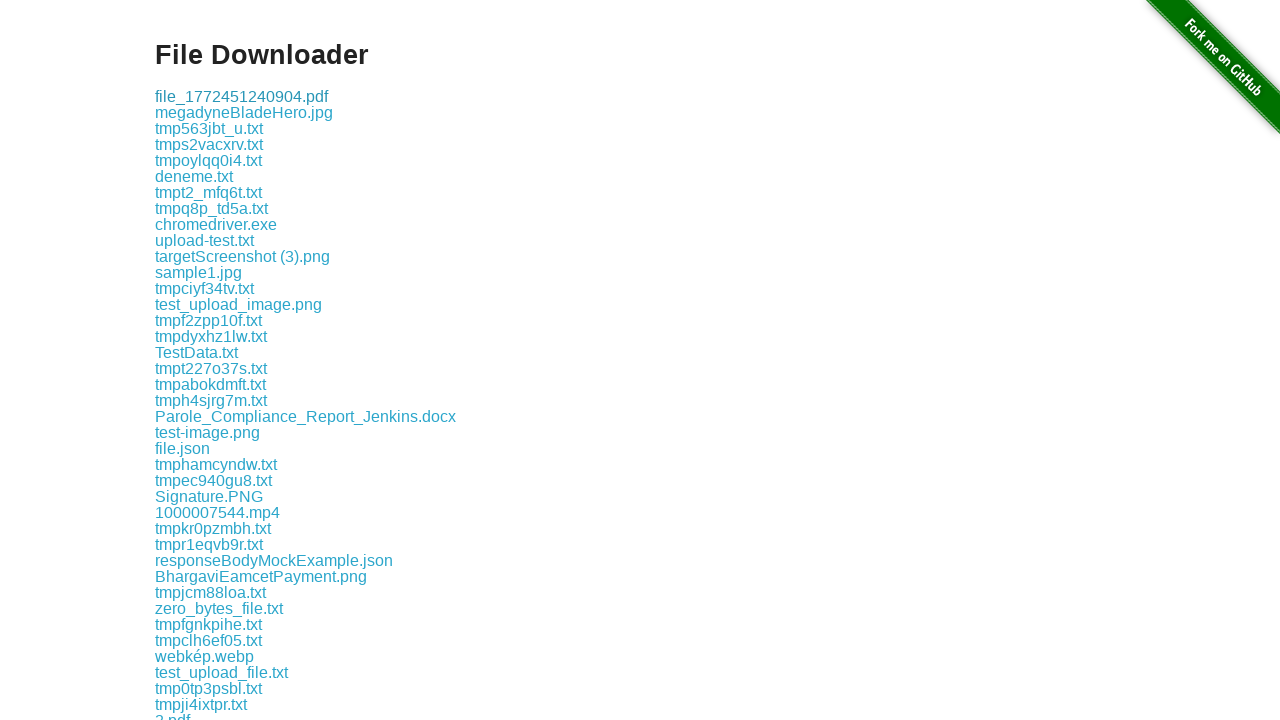

Waited 2 seconds for file download to complete
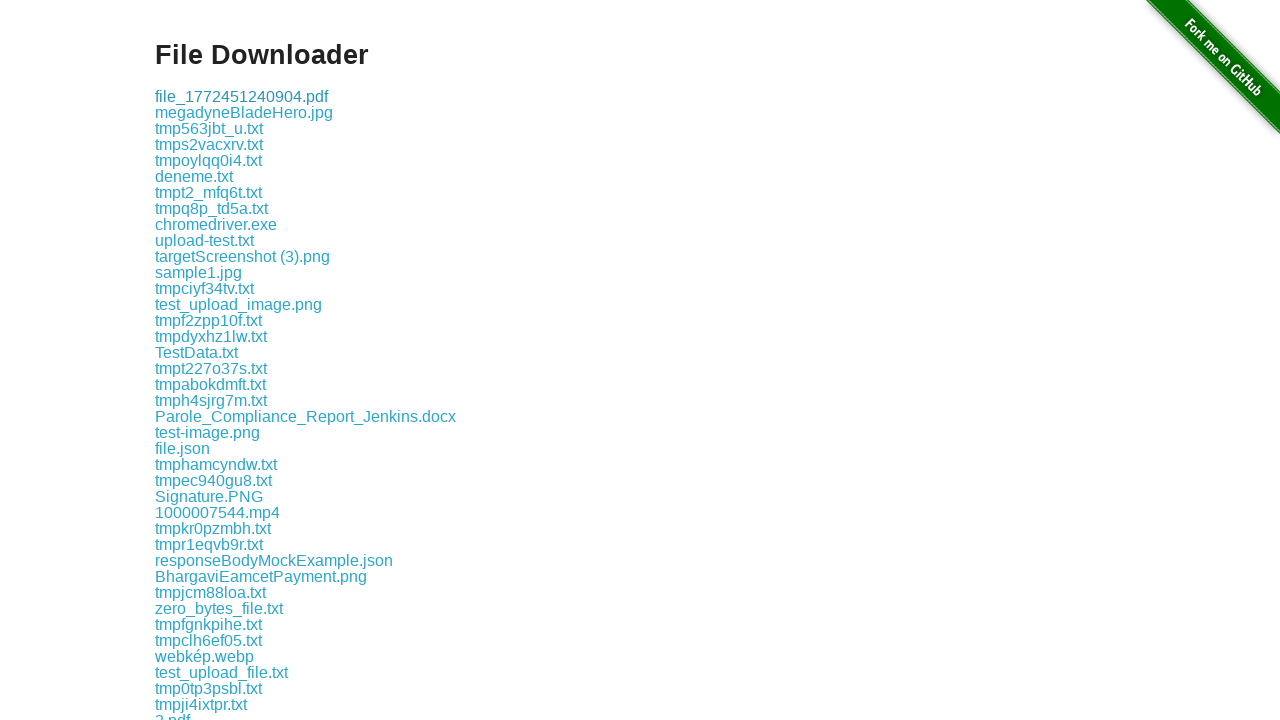

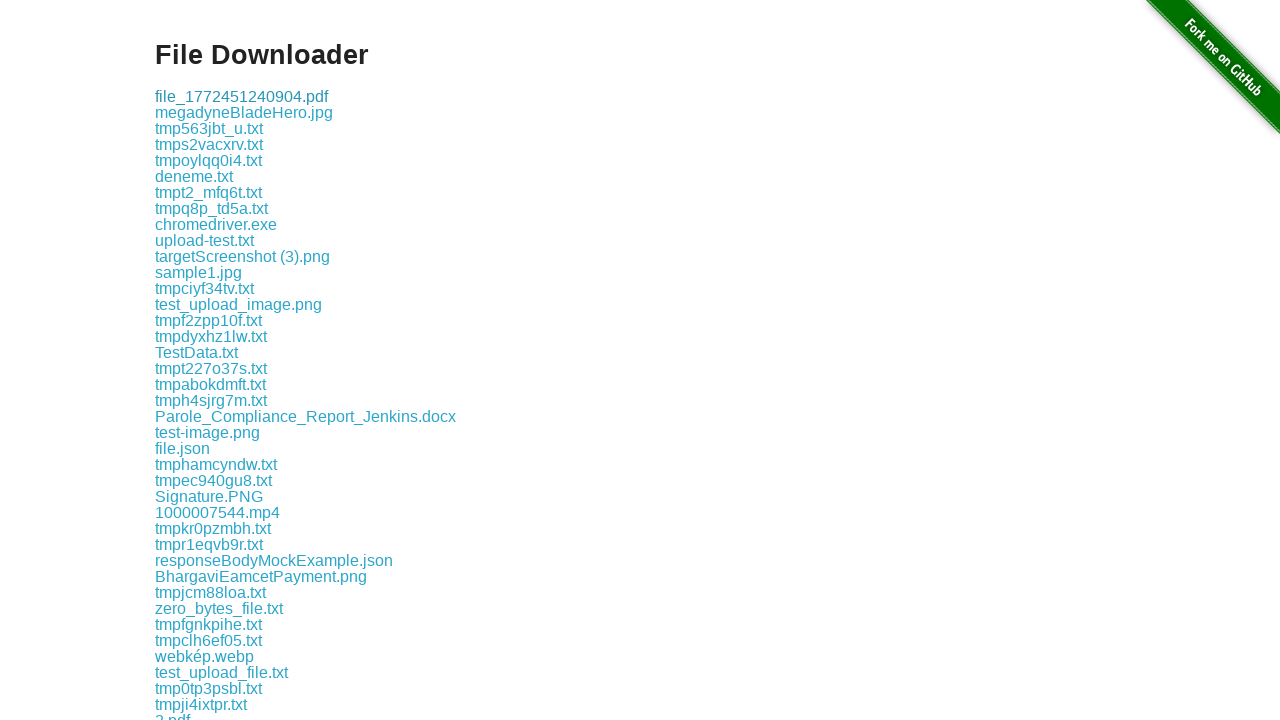